Tests the My Headhunter hyperlink by clicking it and verifying navigation to the hh.ru resume page

Starting URL: https://alexander-berg.github.io

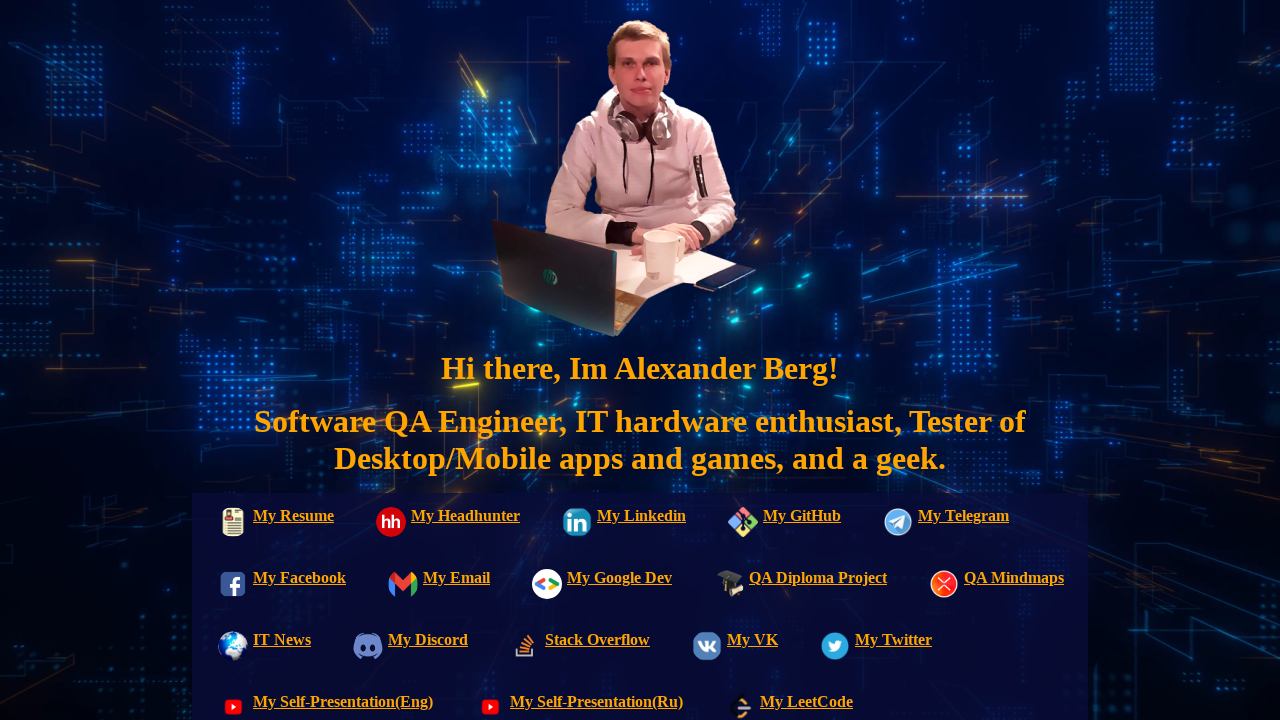

My Headhunter link became visible
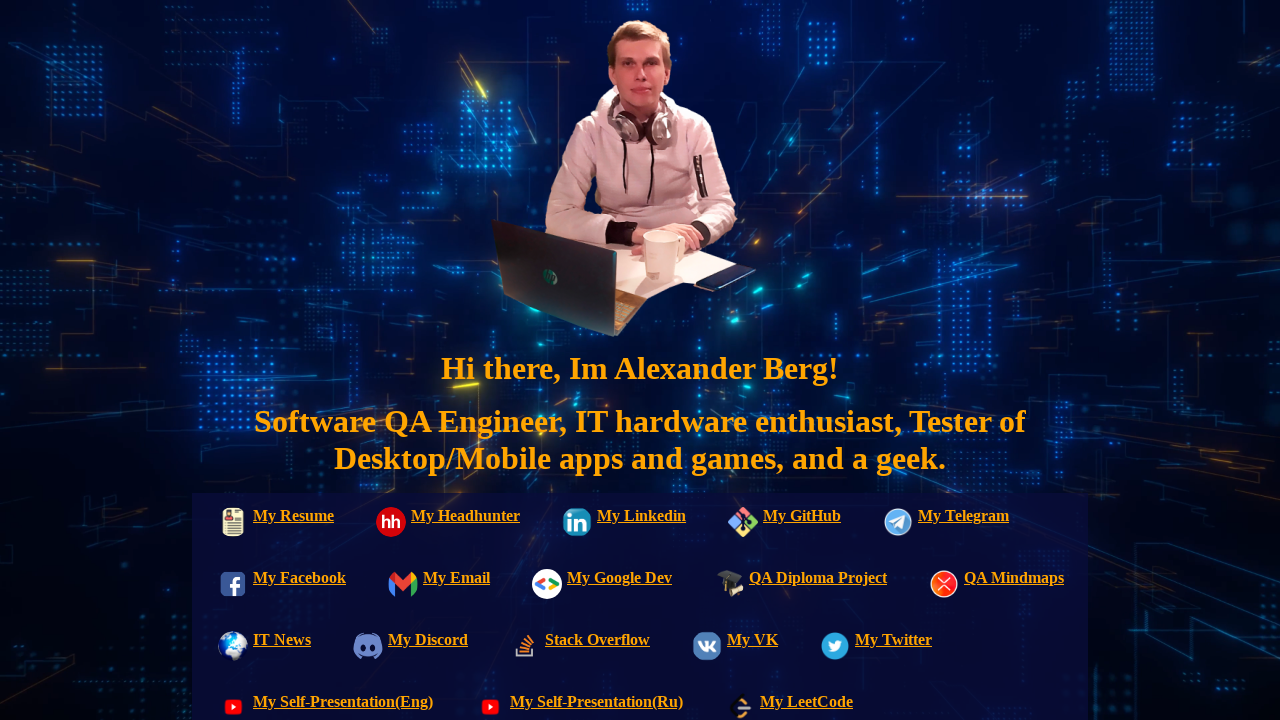

Clicked My Headhunter hyperlink to navigate to hh.ru resume page at (443, 524) on text=My Headhunter
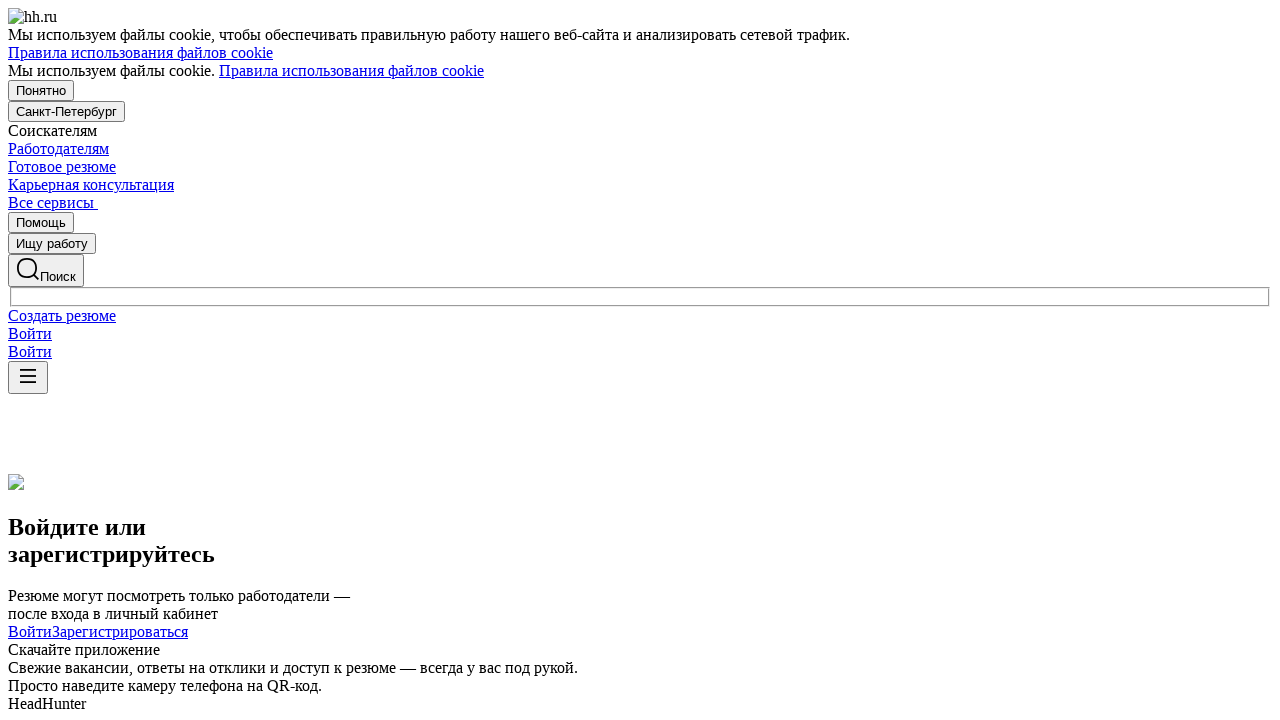

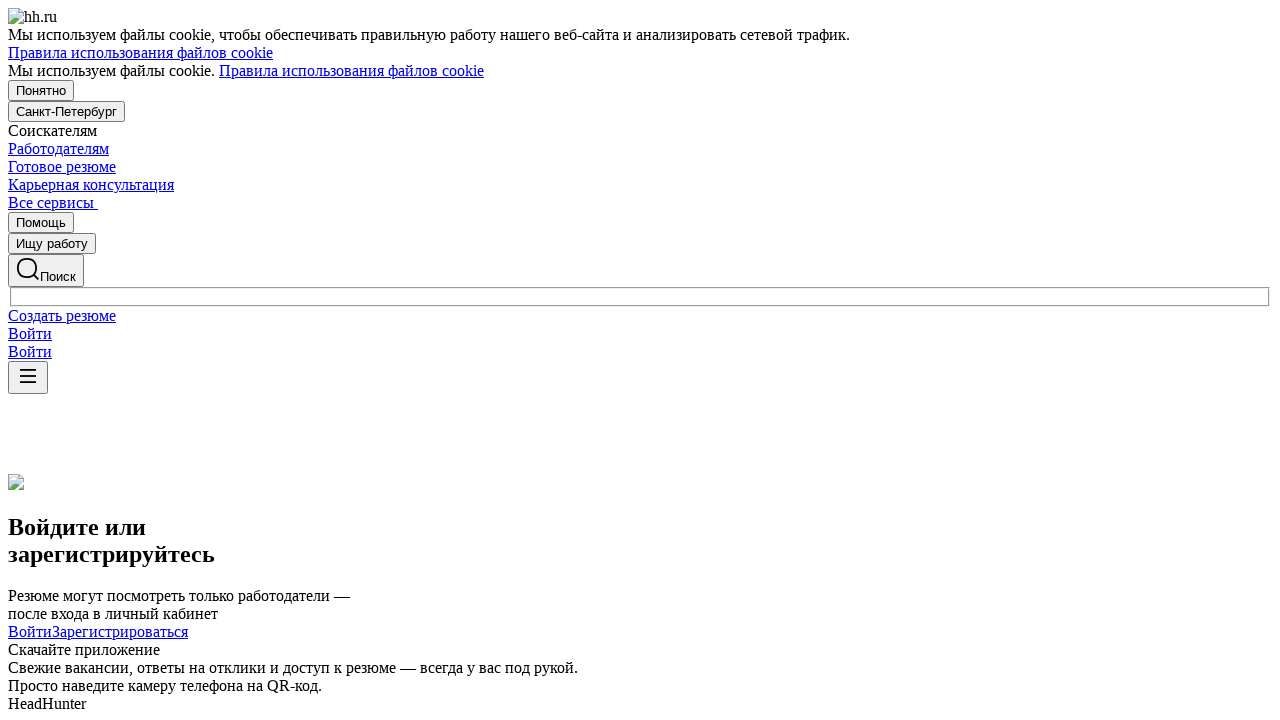